Tests HTML5 form validation messages by submitting forms with missing and invalid data

Starting URL: https://automationfc.github.io/html5/index.html

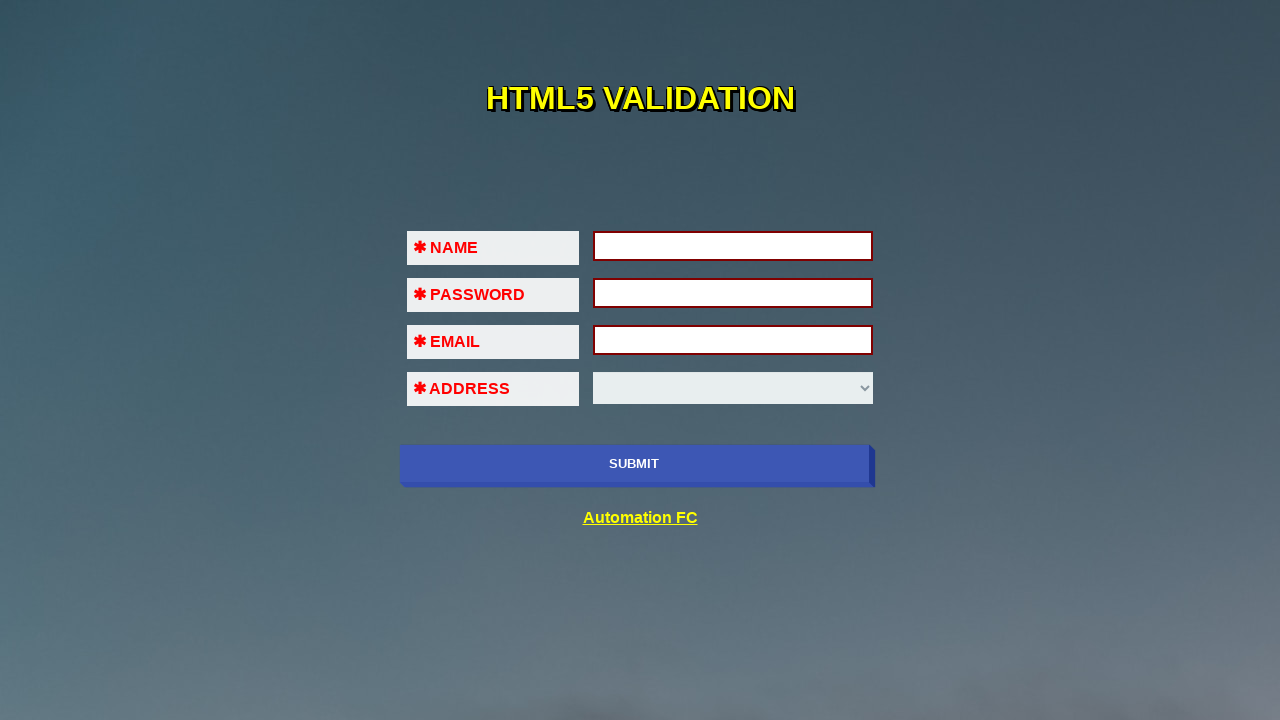

Clicked submit button without filling any fields to trigger validation messages at (634, 464) on xpath=//input[@class='btn']
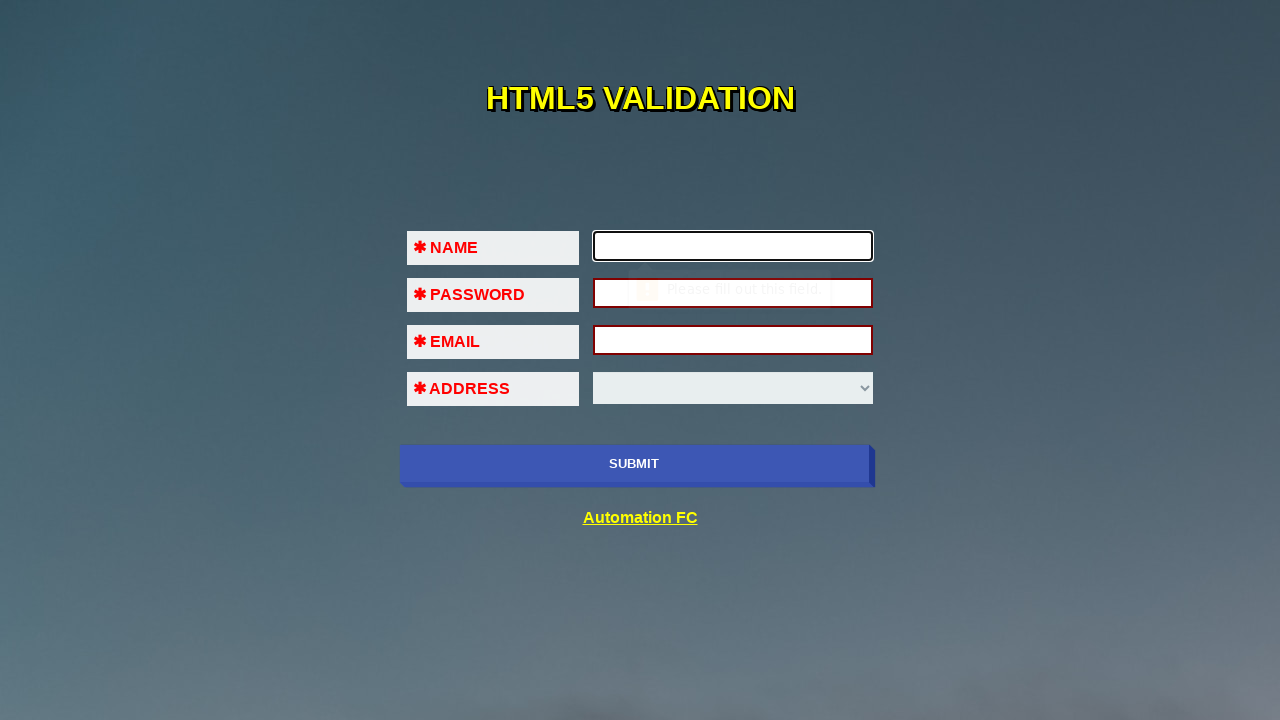

Filled first name field with 'Auto Test' on //input[@id='fname']
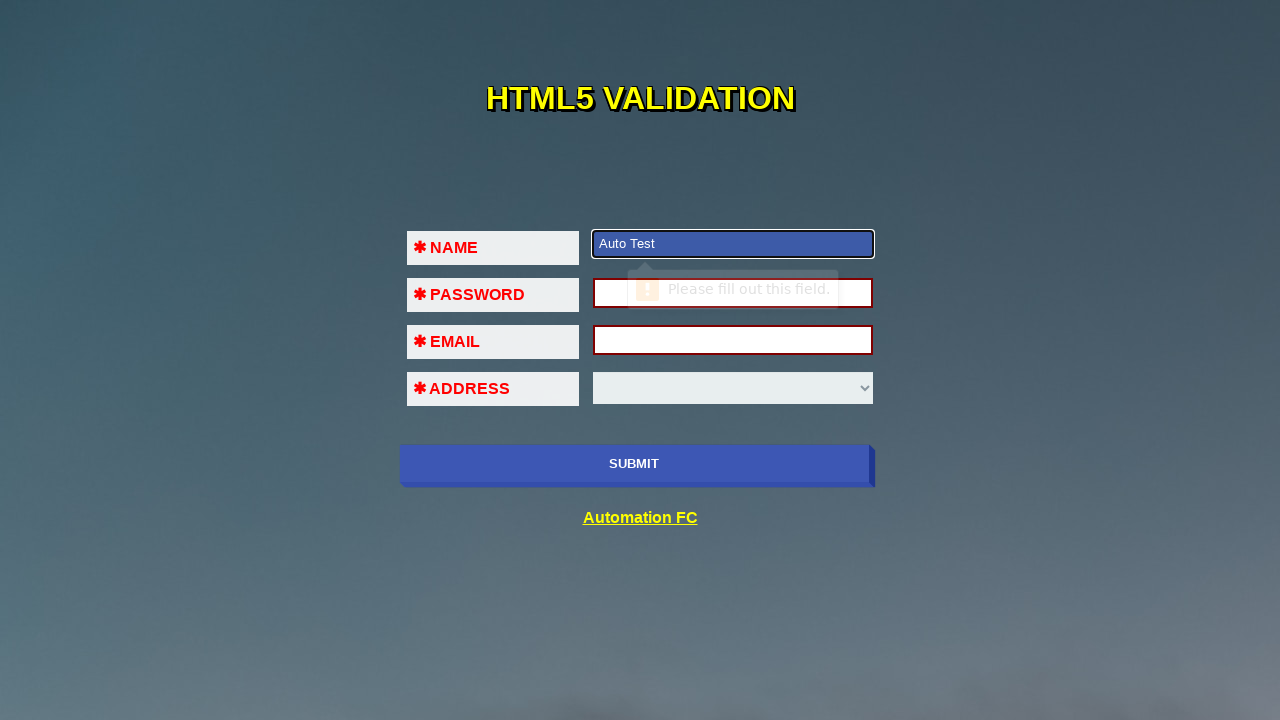

Clicked submit button after filling first name at (634, 464) on xpath=//input[@class='btn']
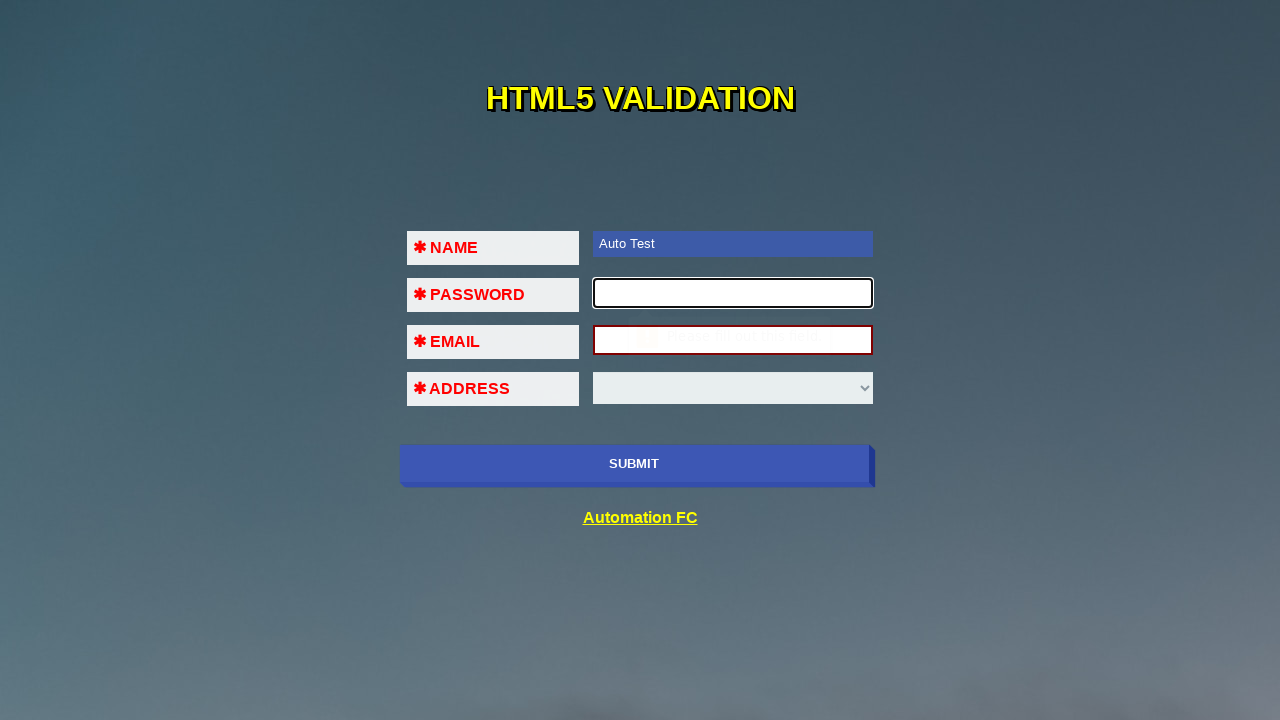

Filled password field with '123456' on //input[@id='pass']
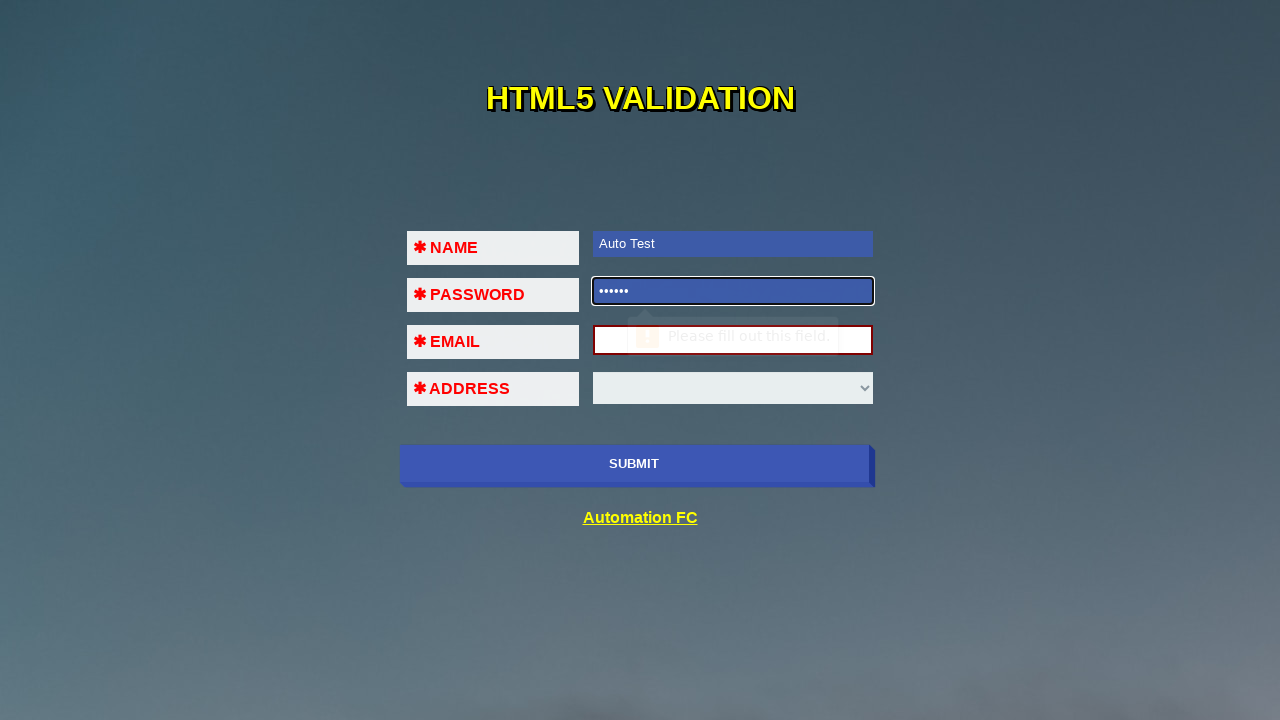

Clicked submit button after filling password at (634, 464) on xpath=//input[@class='btn']
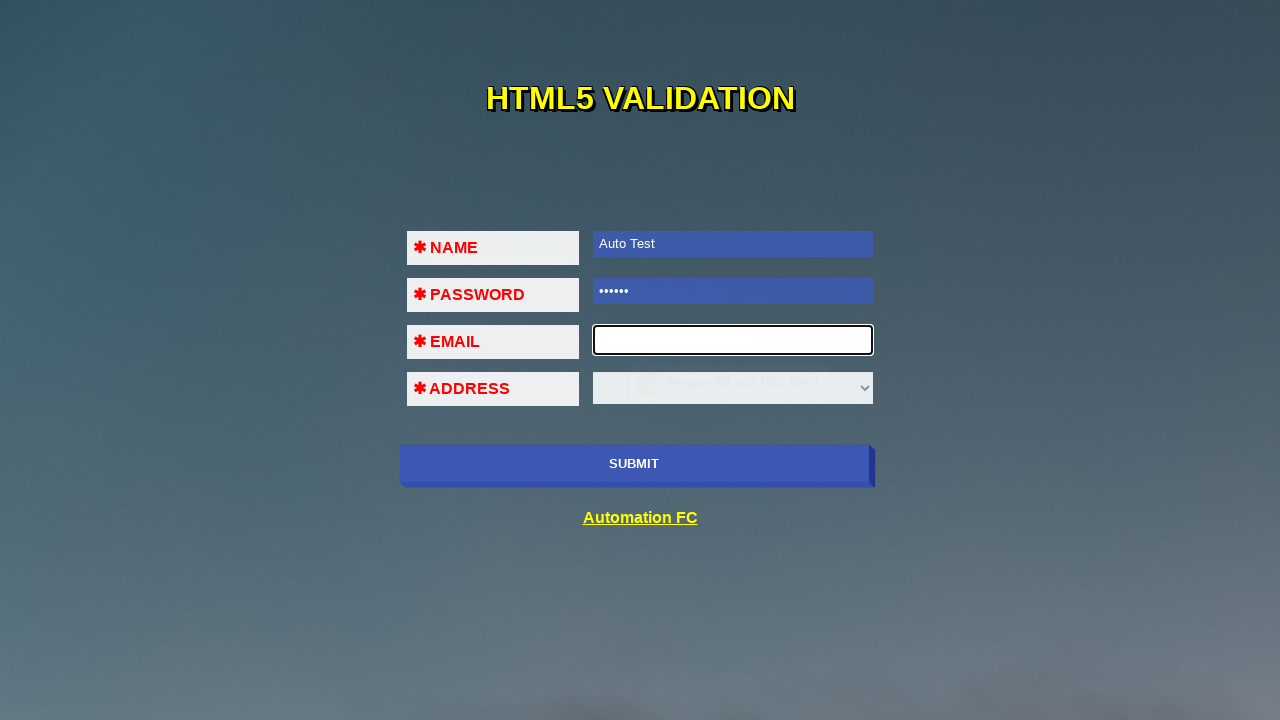

Filled email field with invalid format '123@!#$' on //input[@id='em']
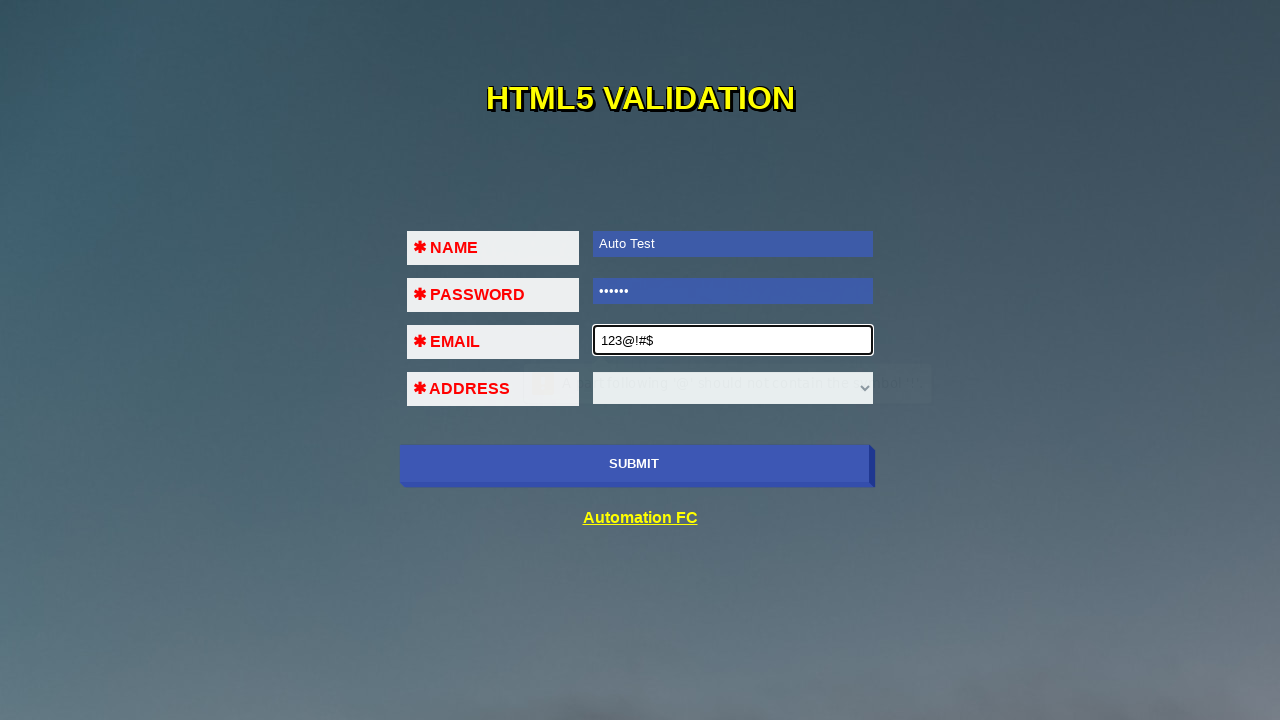

Clicked submit button to trigger email validation with invalid format at (634, 464) on xpath=//input[@class='btn']
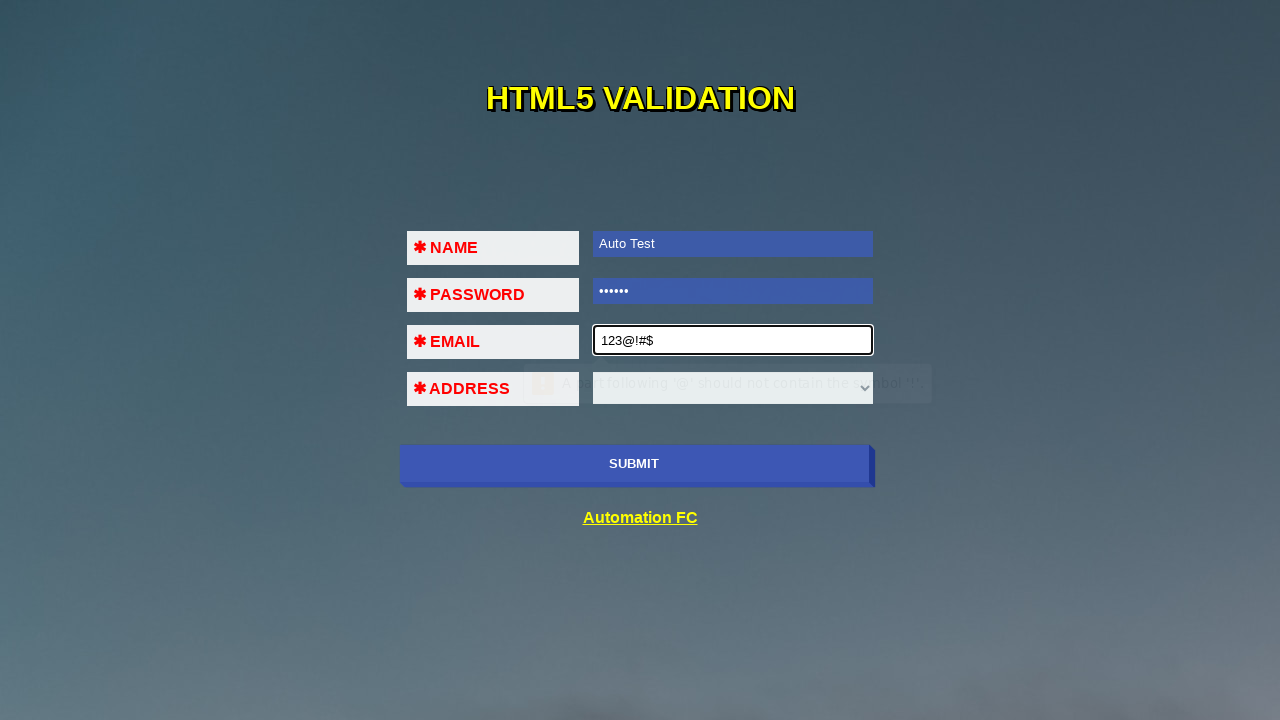

Filled email field with another invalid format '123@456' on //input[@id='em']
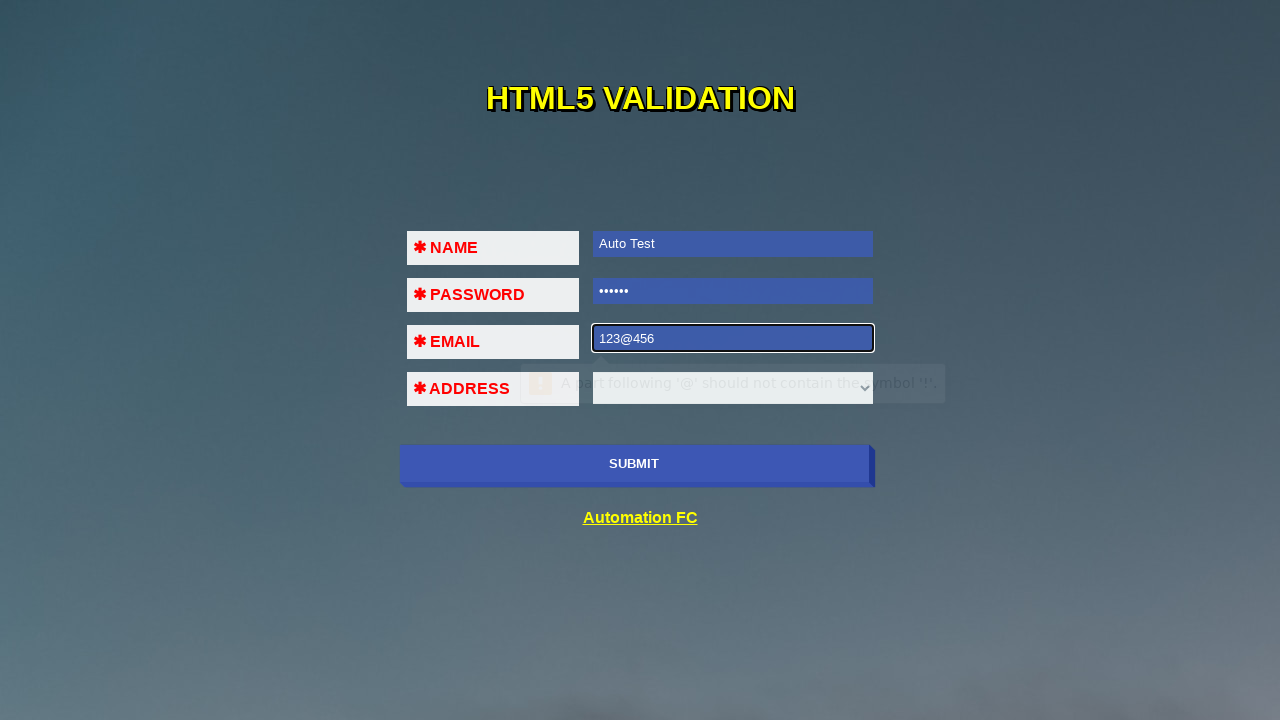

Clicked submit button to trigger email validation again at (634, 464) on xpath=//input[@class='btn']
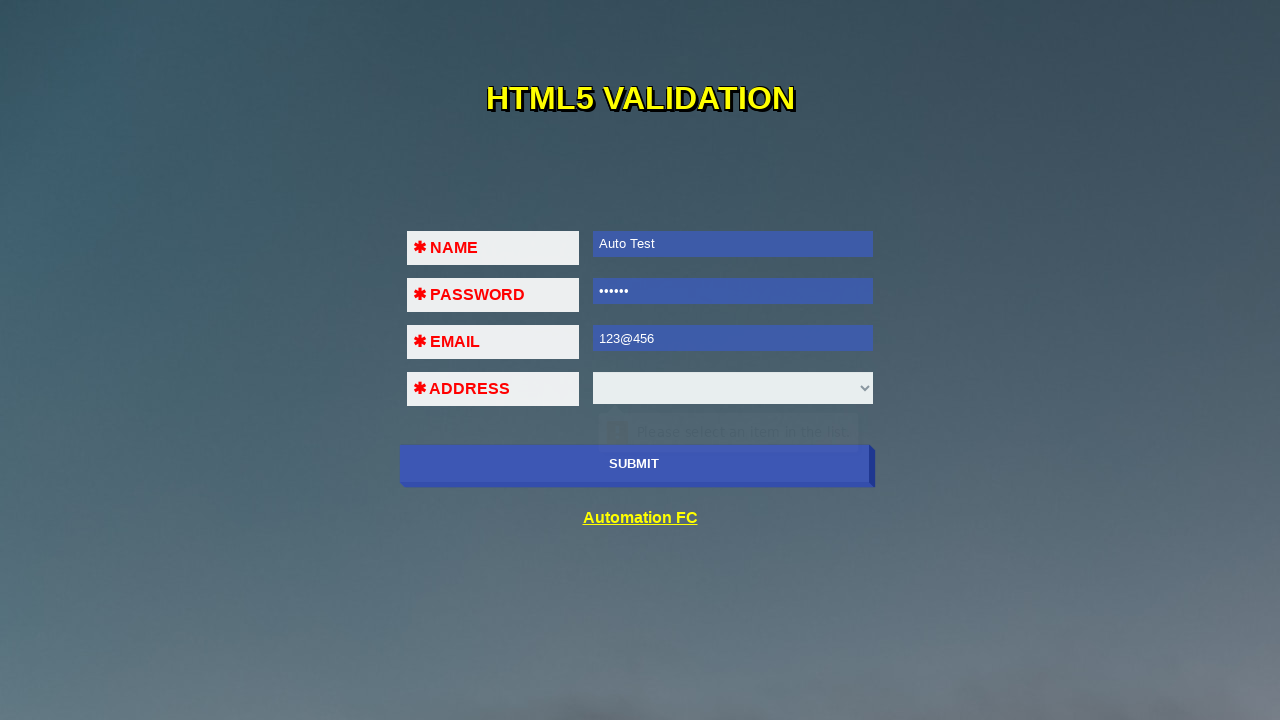

Filled email field with valid format 'autotest@gmail.com' on //input[@id='em']
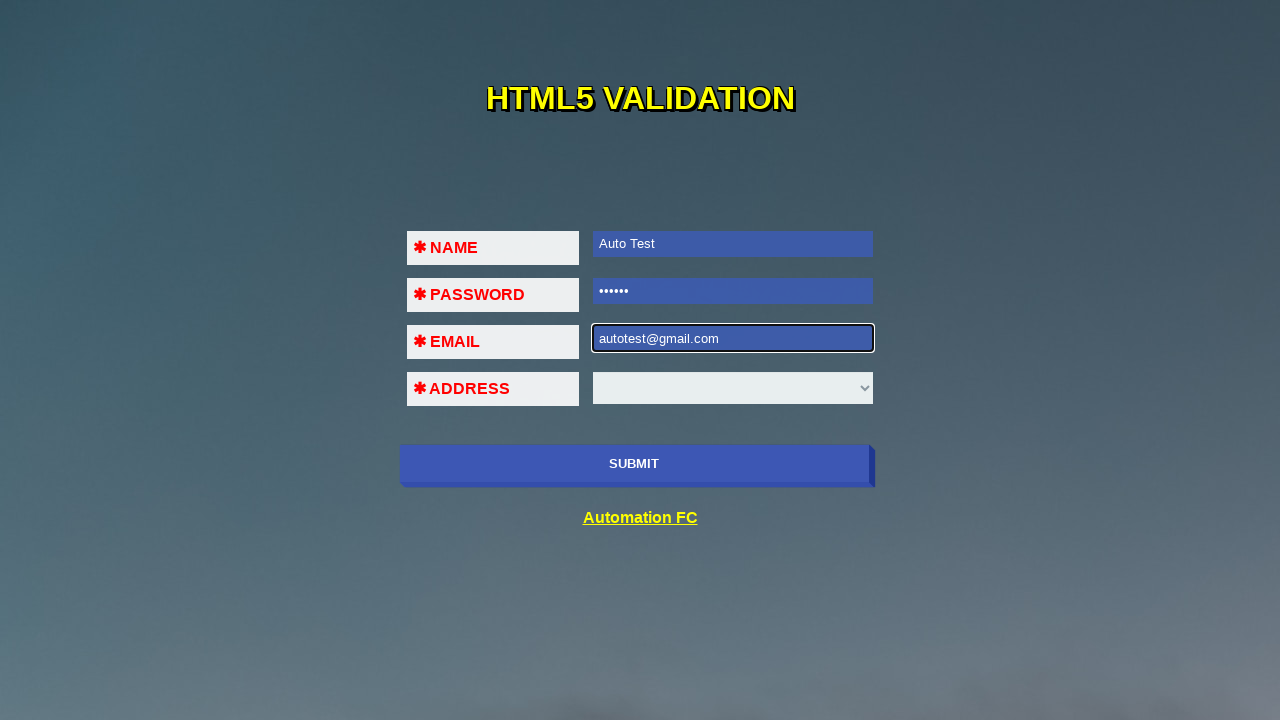

Clicked submit button with valid email to check select field validation at (634, 464) on xpath=//input[@class='btn']
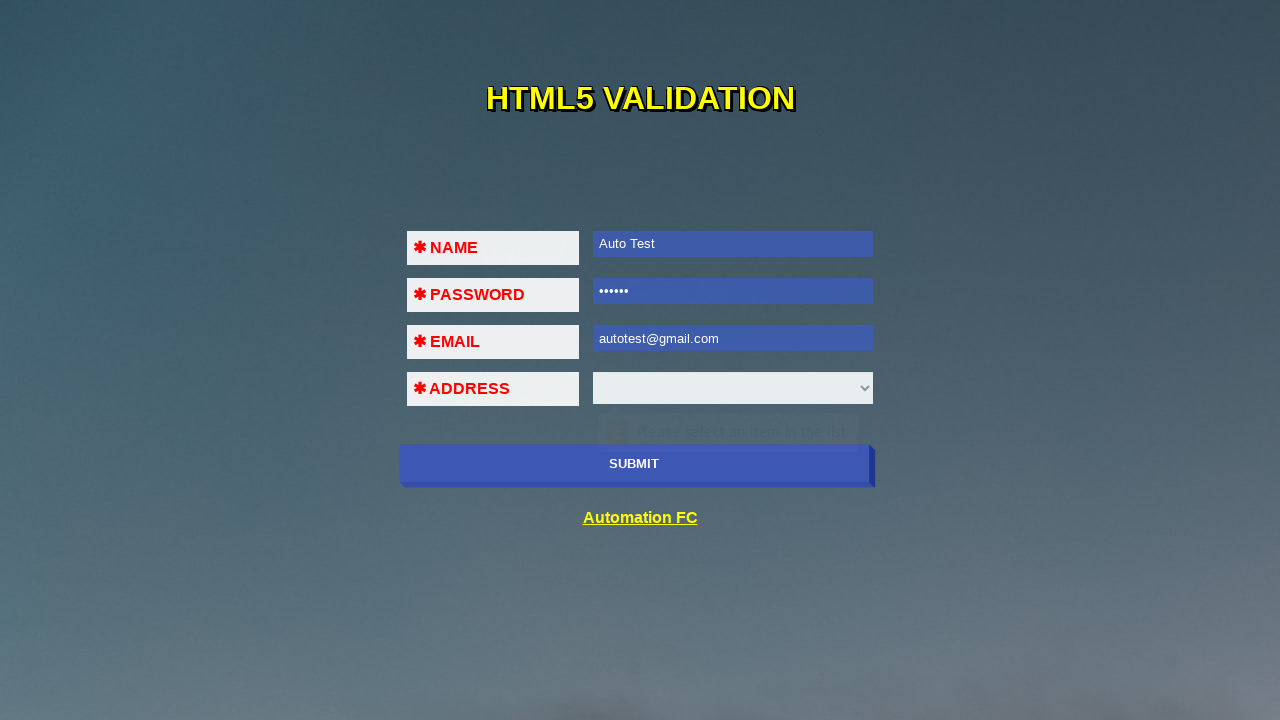

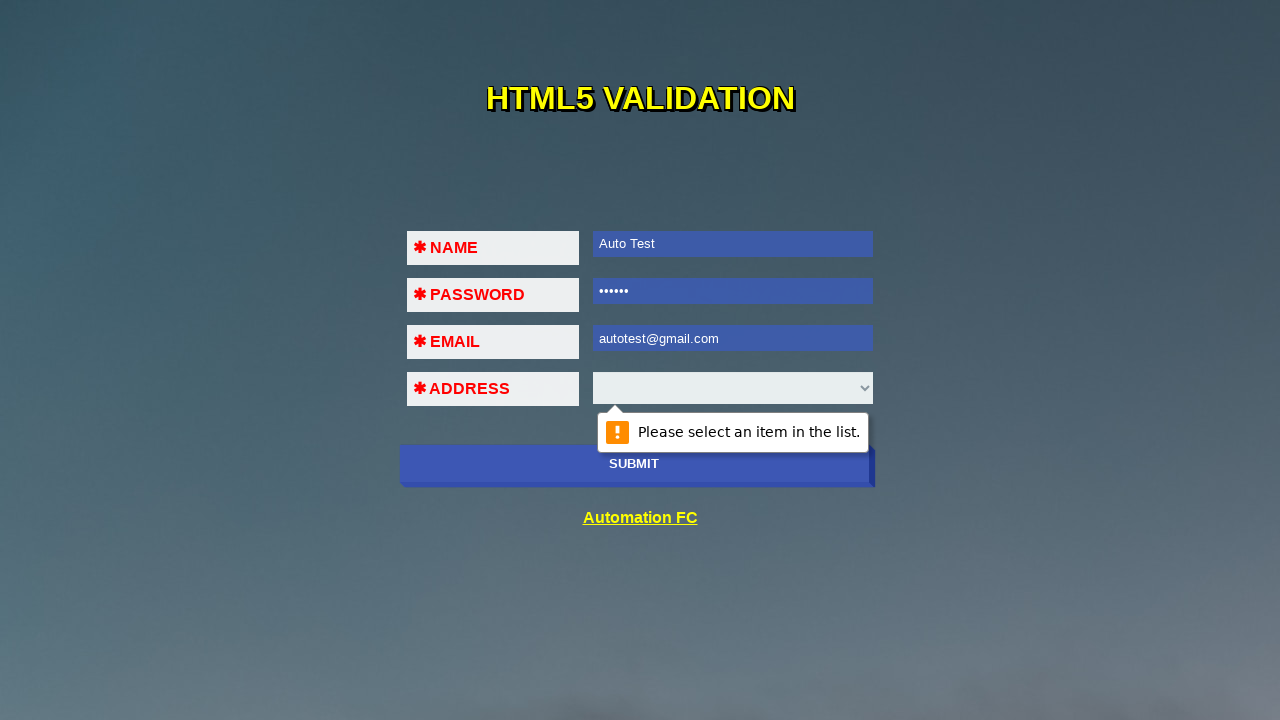